Tests radio button elements by selecting the Yes and Impressive radio buttons and verifying the No button is disabled.

Starting URL: https://demoqa.com/elements

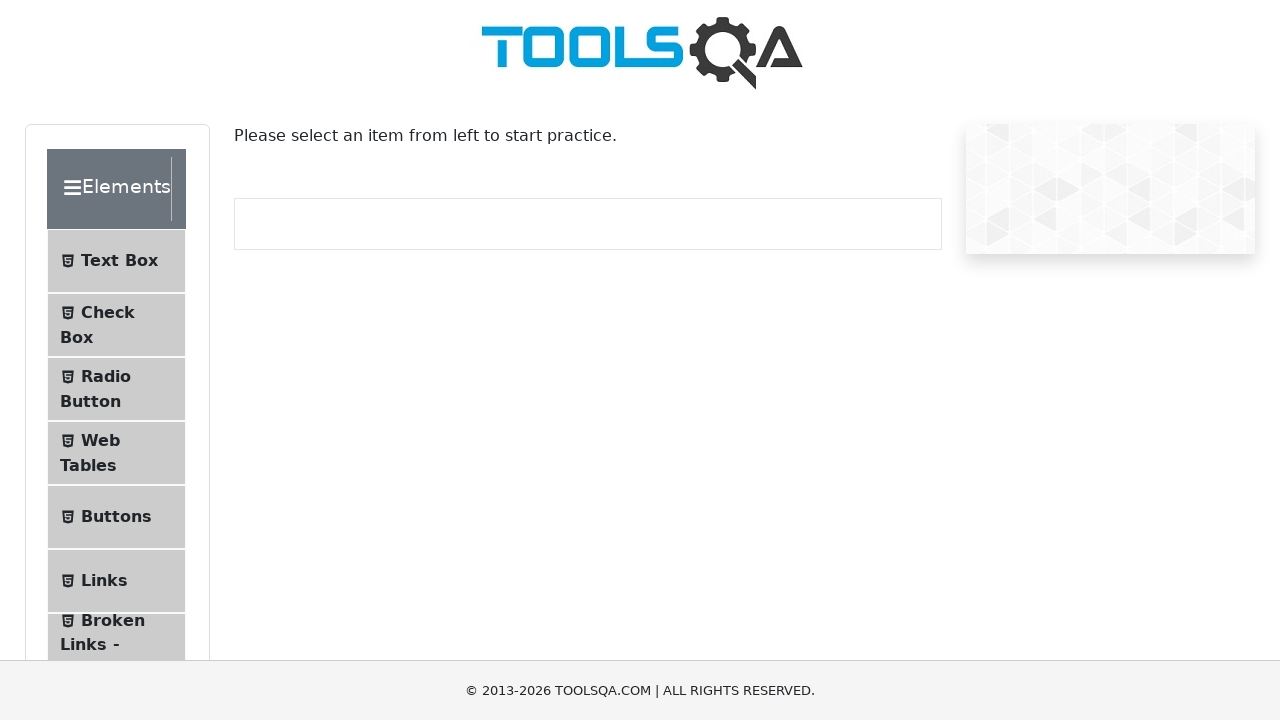

Clicked on Elements header at (109, 189) on xpath=//div[@class='header-wrapper']/*[text()='Elements']
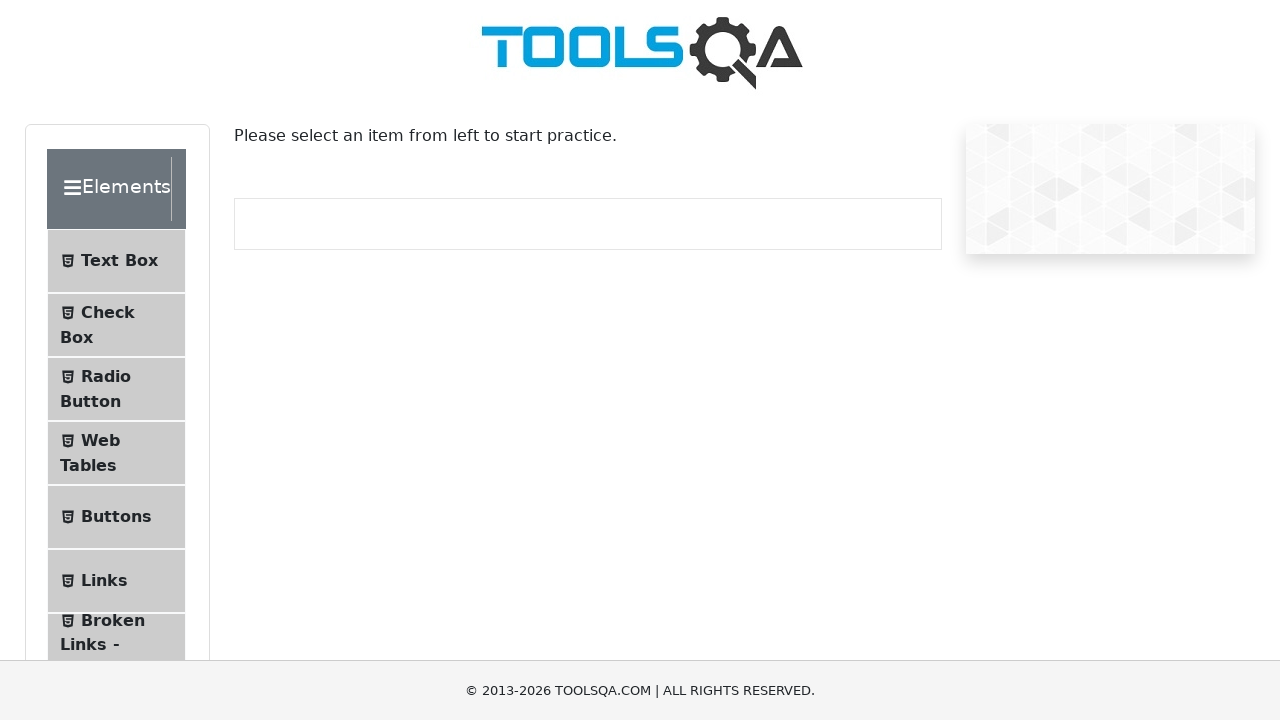

Clicked on Radio Button option at (106, 232) on xpath=//span[contains(text(), 'Radio Button')]
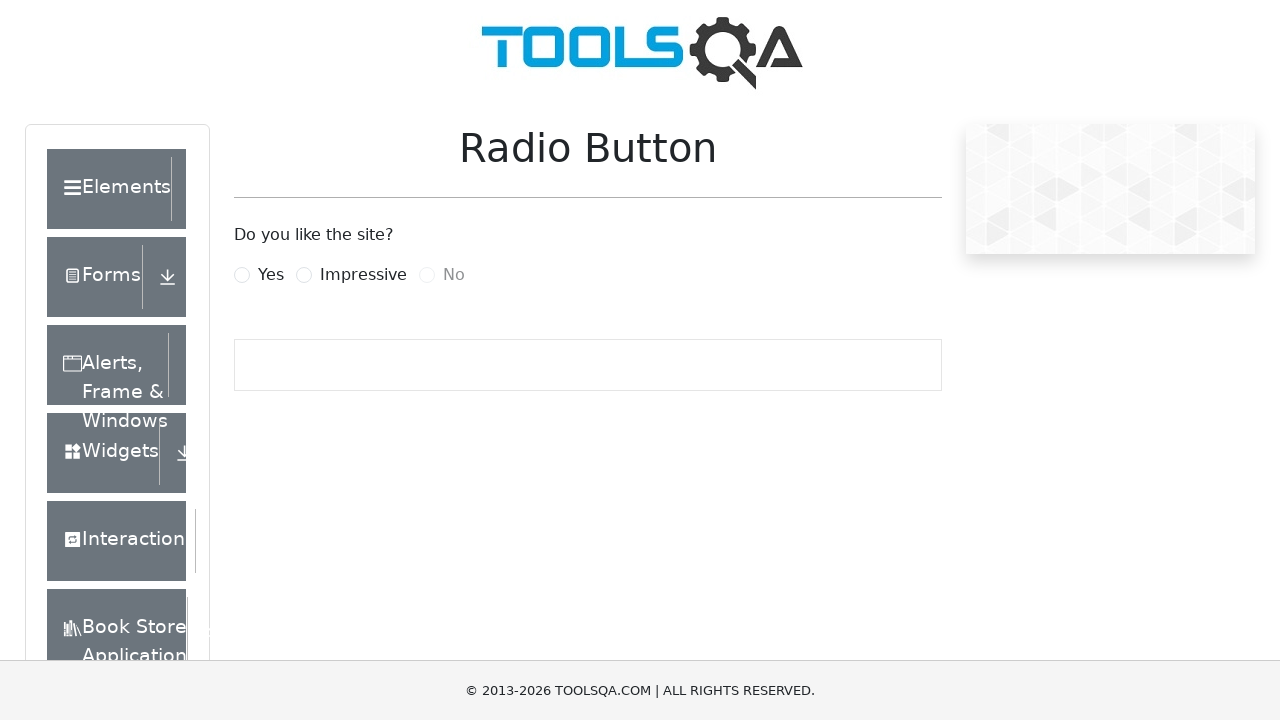

Clicked Yes radio button at (271, 275) on xpath=//input[@id='yesRadio']//following-sibling::label
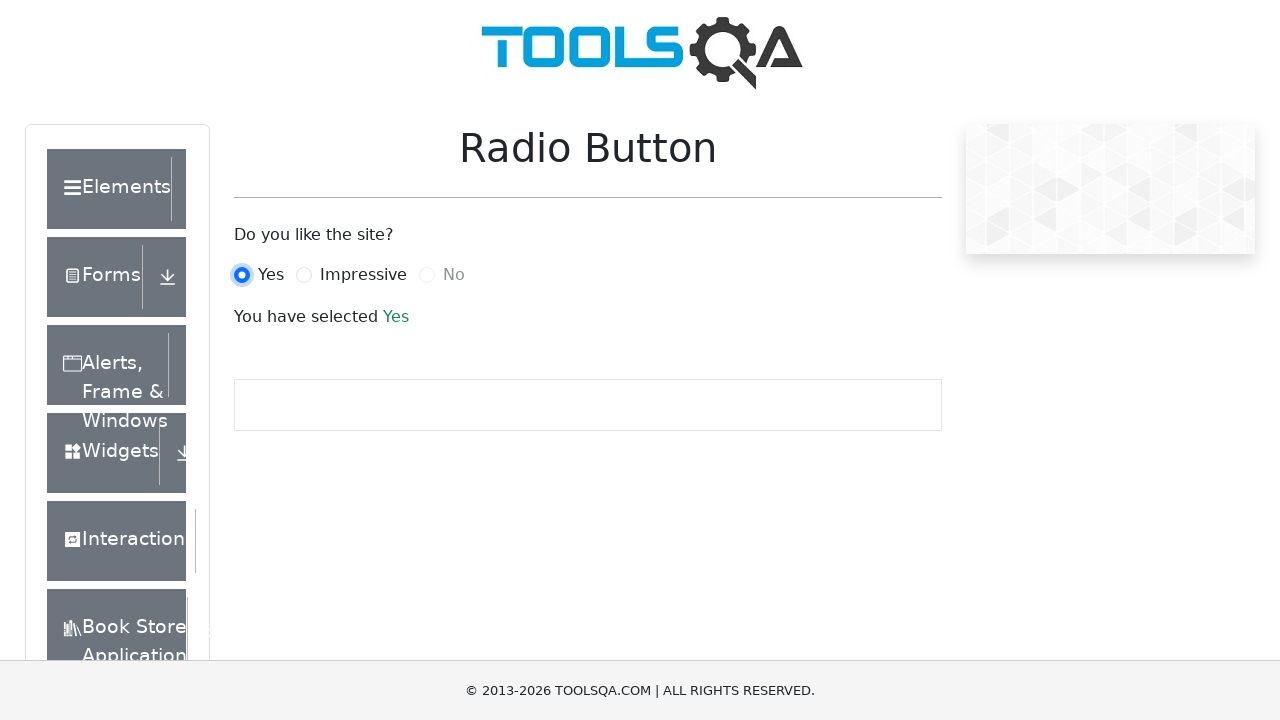

Clicked Impressive radio button at (363, 275) on xpath=//input[@id='impressiveRadio']//following-sibling::label
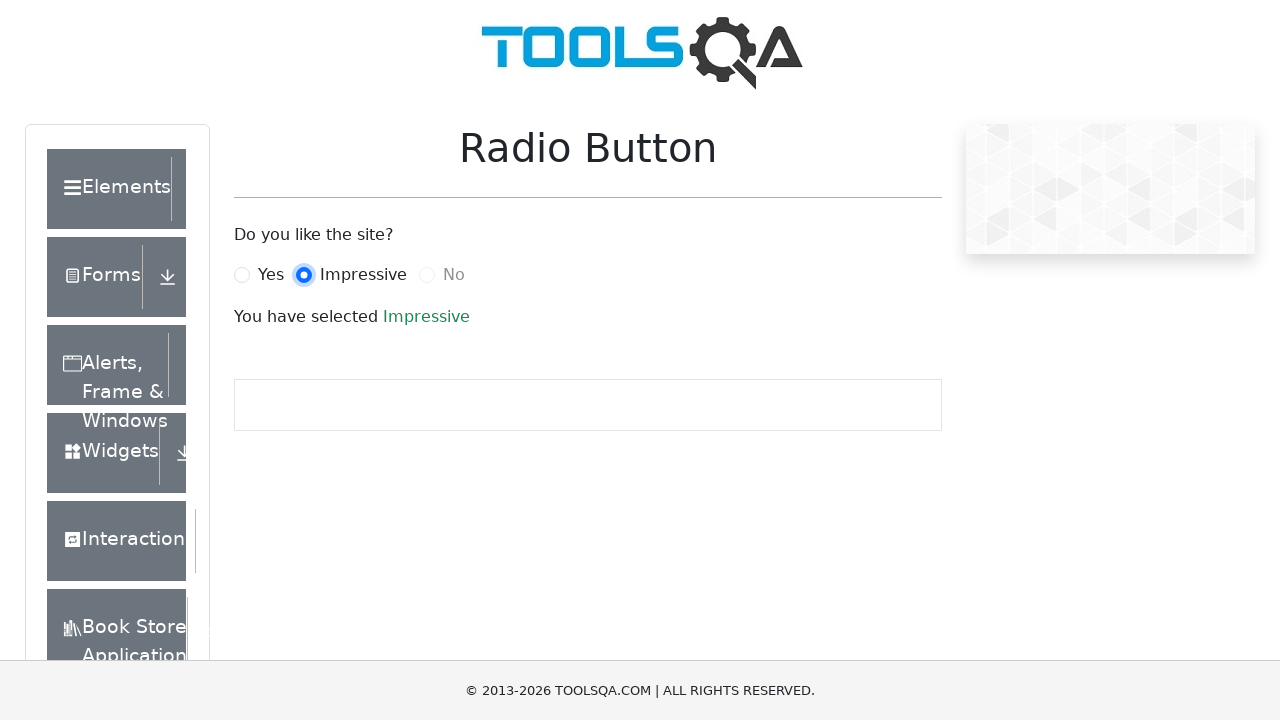

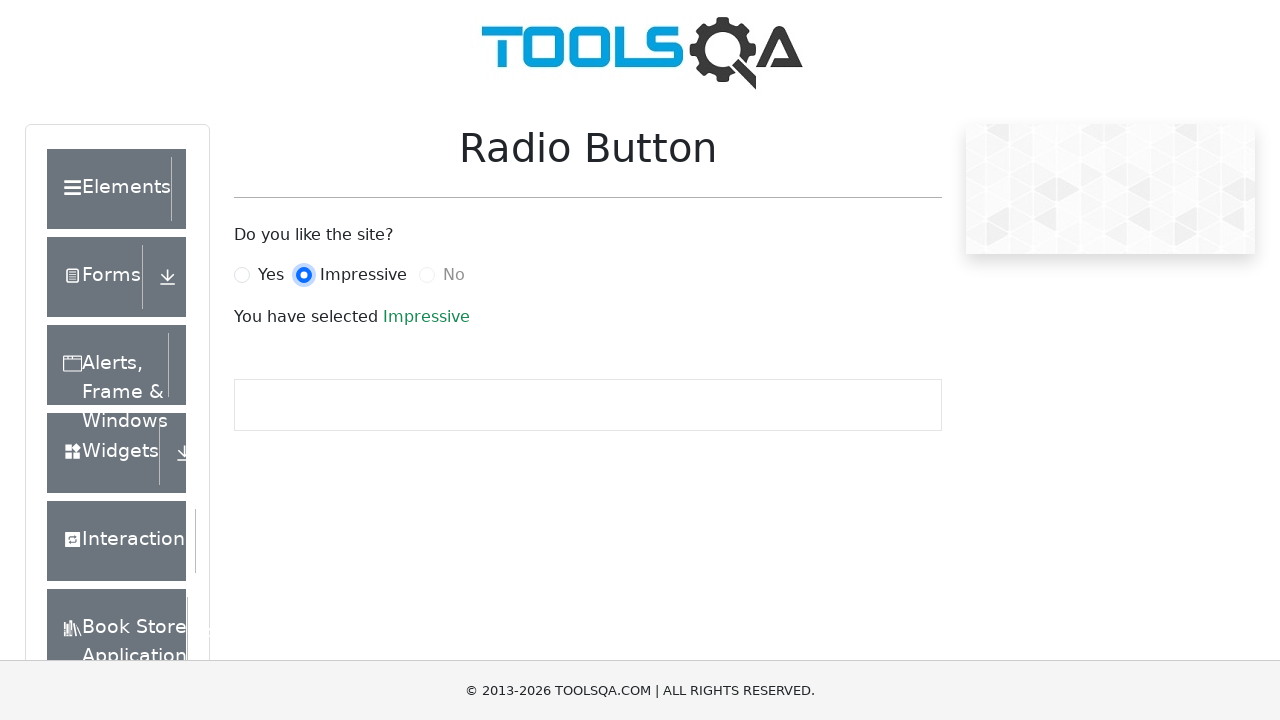